Tests login form validation by submitting empty credentials and verifying error message is displayed

Starting URL: https://the-internet.herokuapp.com/

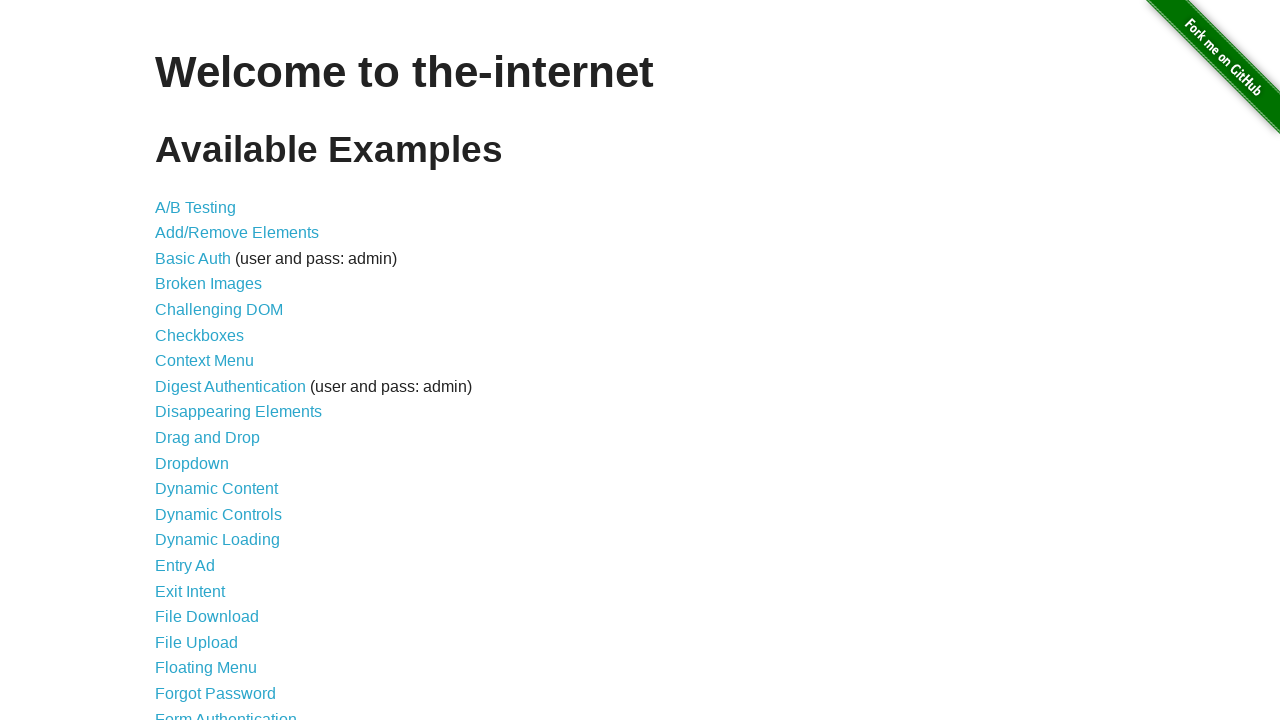

Clicked on Form Authentication link at (226, 712) on text=Form Authentication
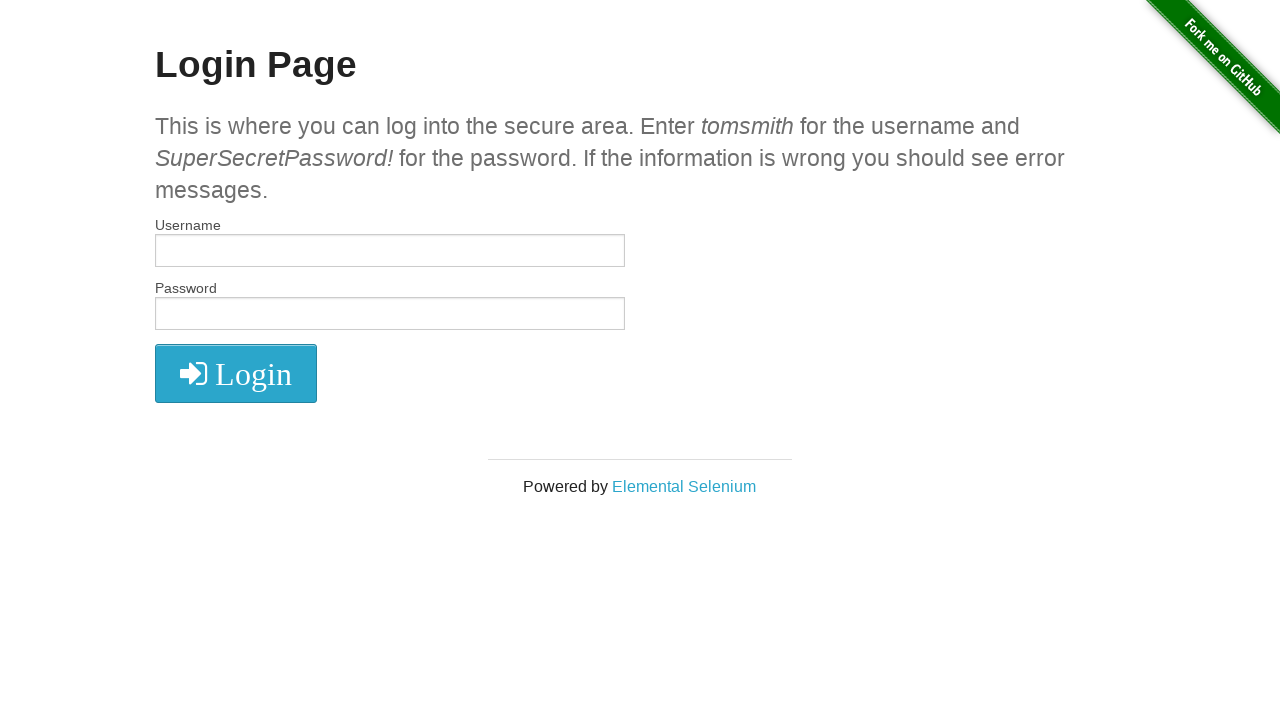

Left username field empty on input[name='username']
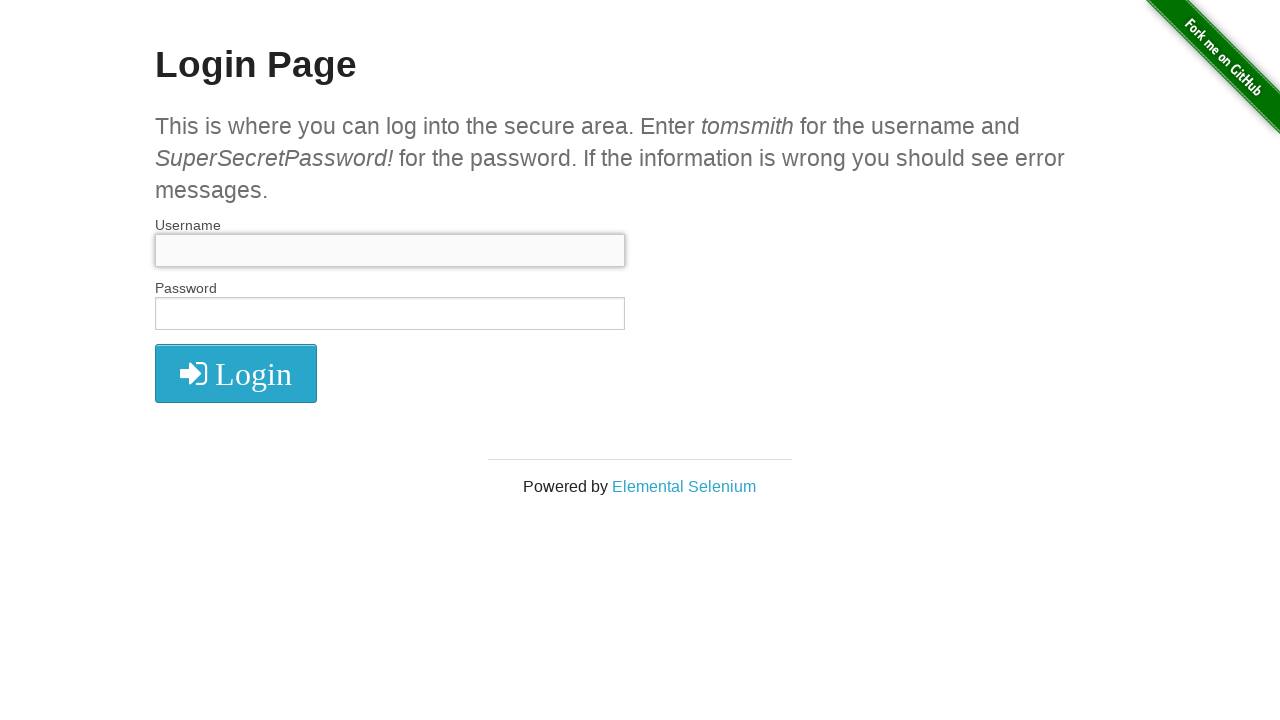

Left password field empty on input[name='password']
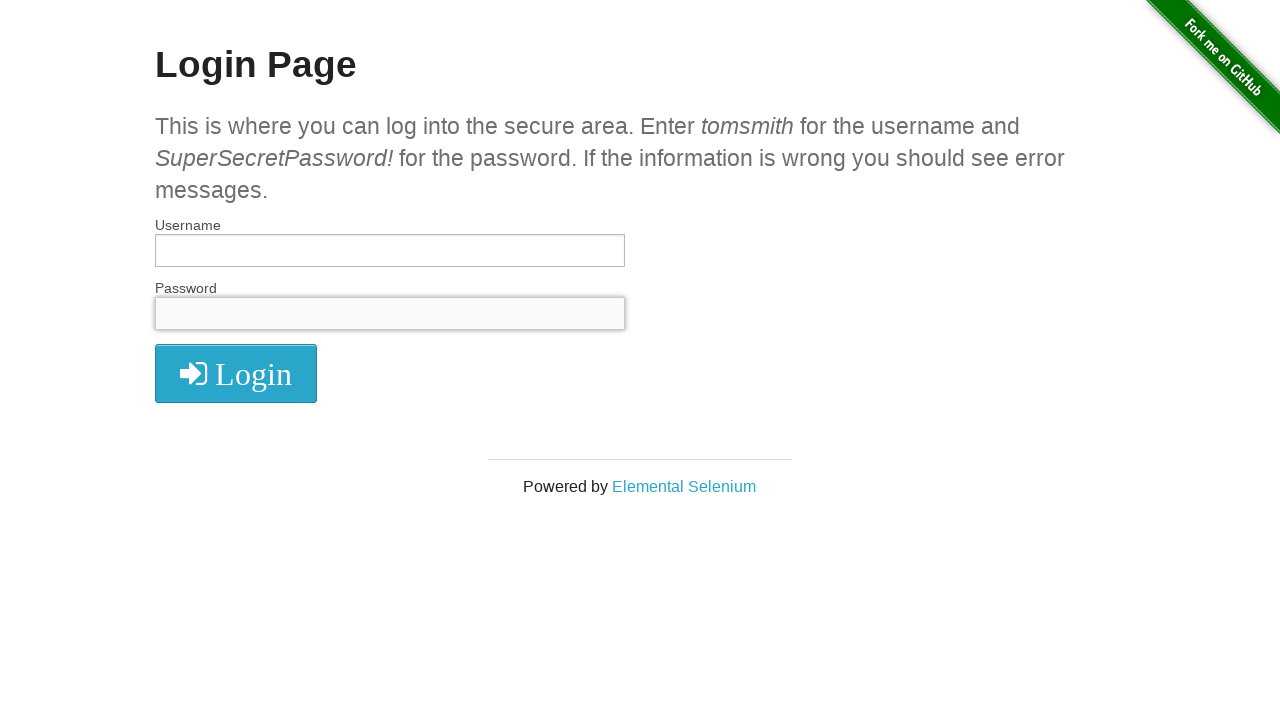

Clicked login button with empty credentials at (236, 374) on i
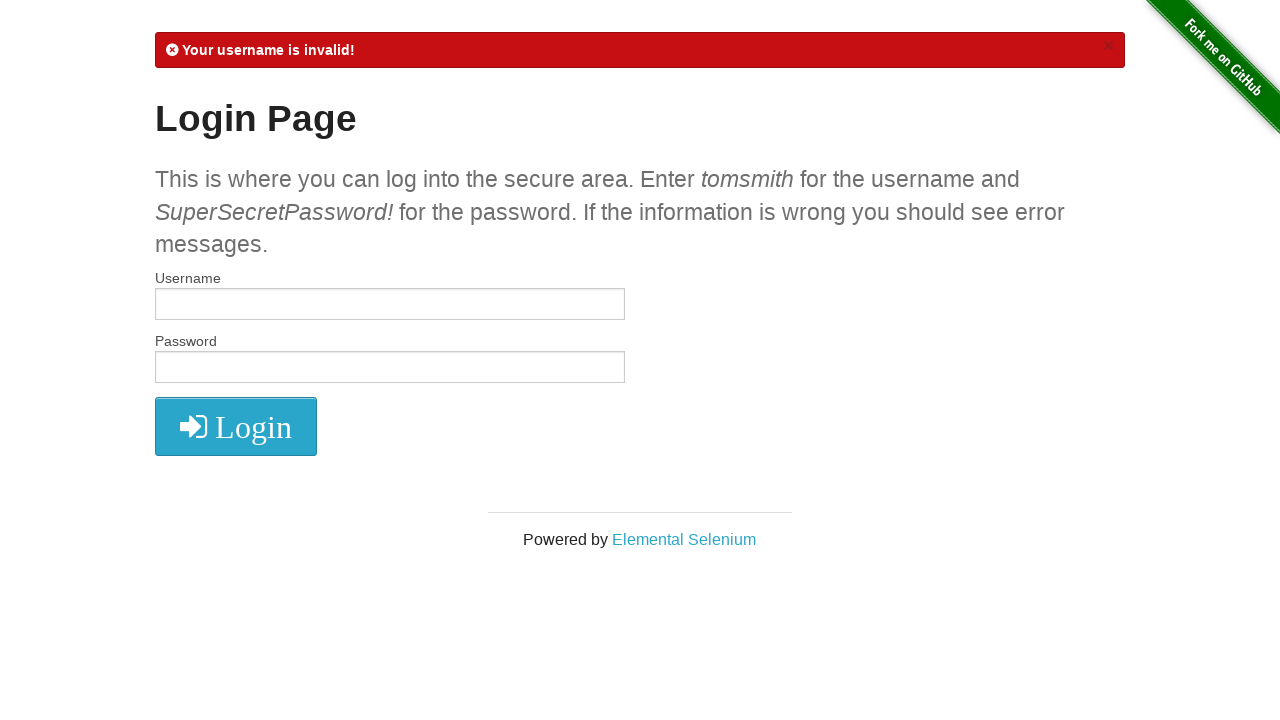

Verified error message is displayed
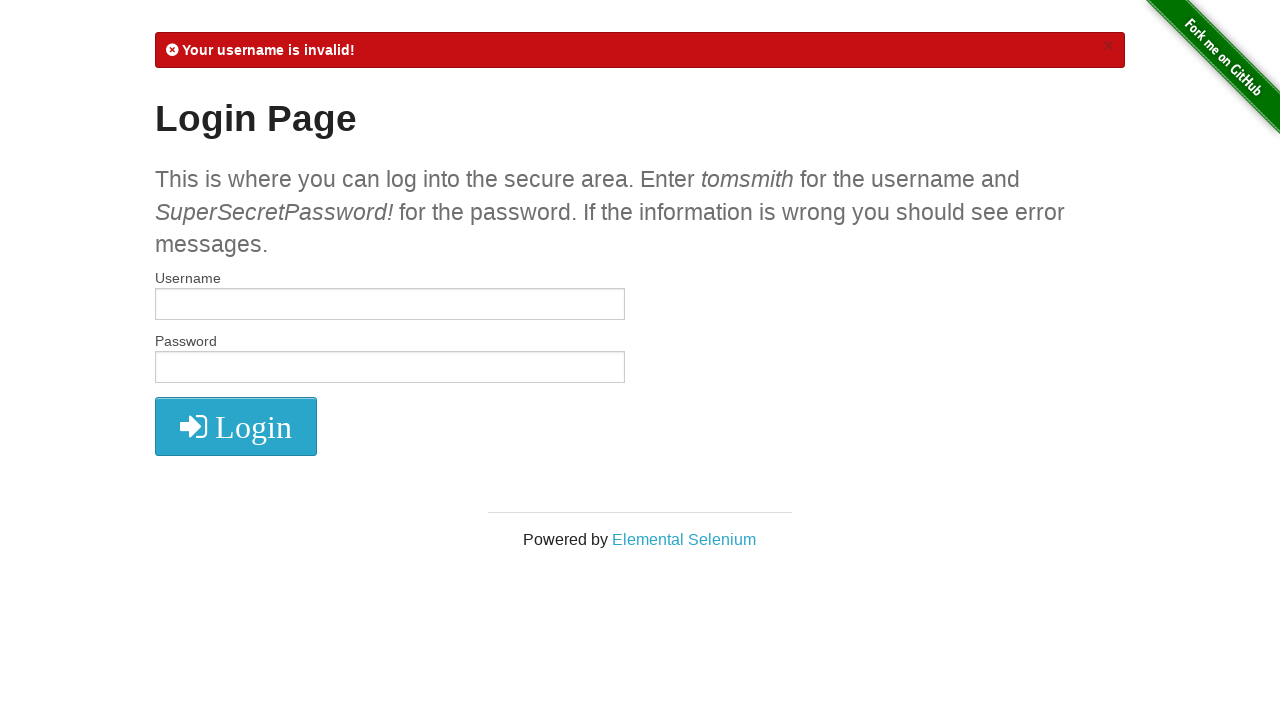

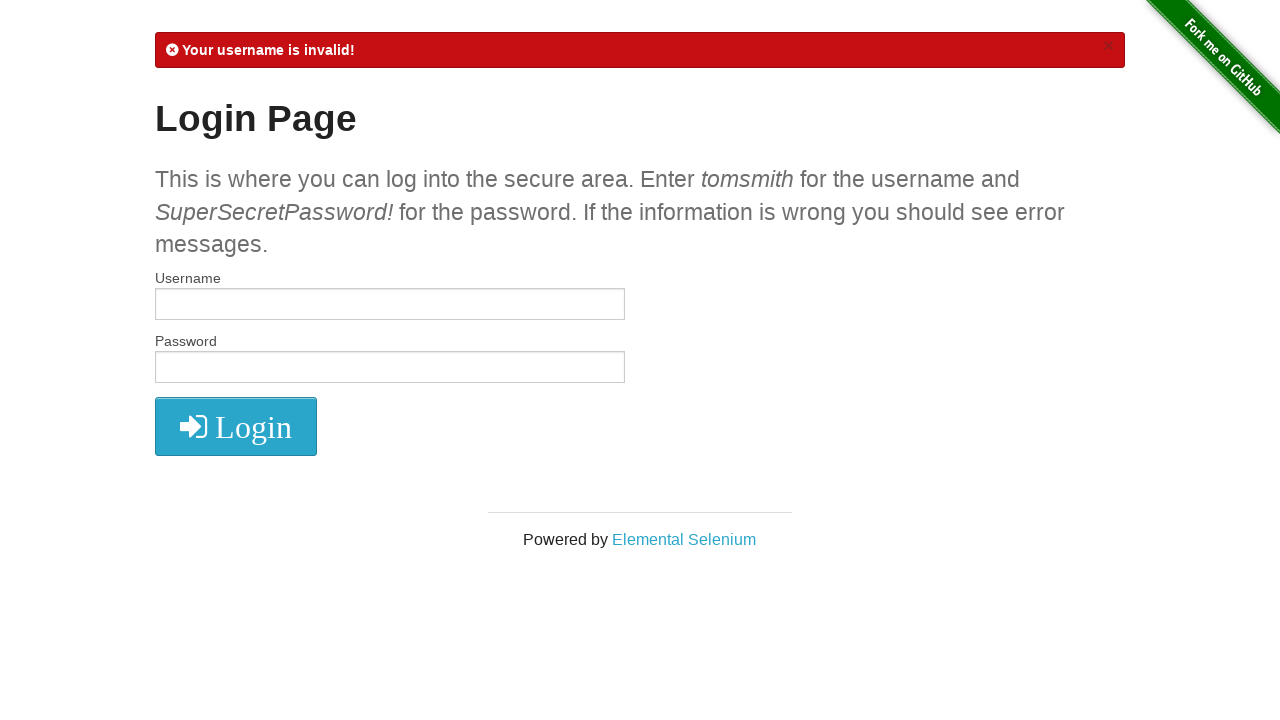